Tests hover interaction on a navigation menu element and clicks on a dropdown option that appears after hovering

Starting URL: https://www.easemytrip.com/

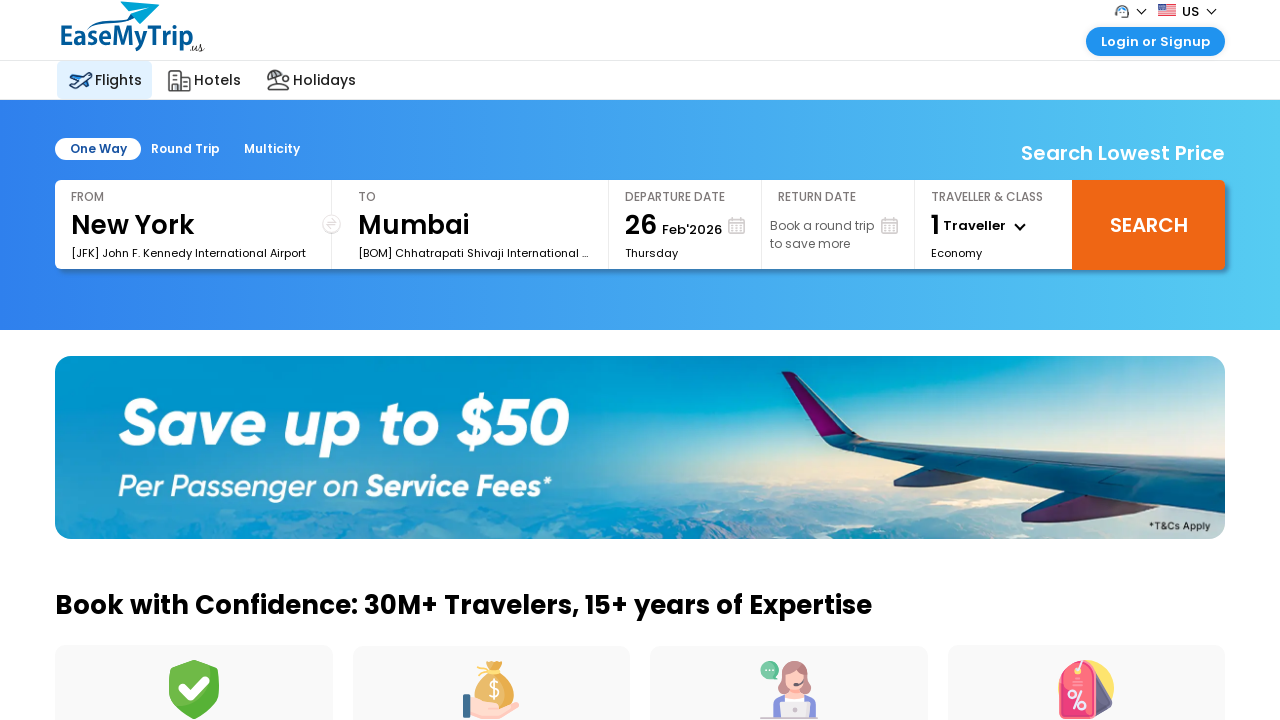

Hovered over navigation menu element to reveal dropdown at (1156, 41) on xpath=//a[@class='_btnclick']
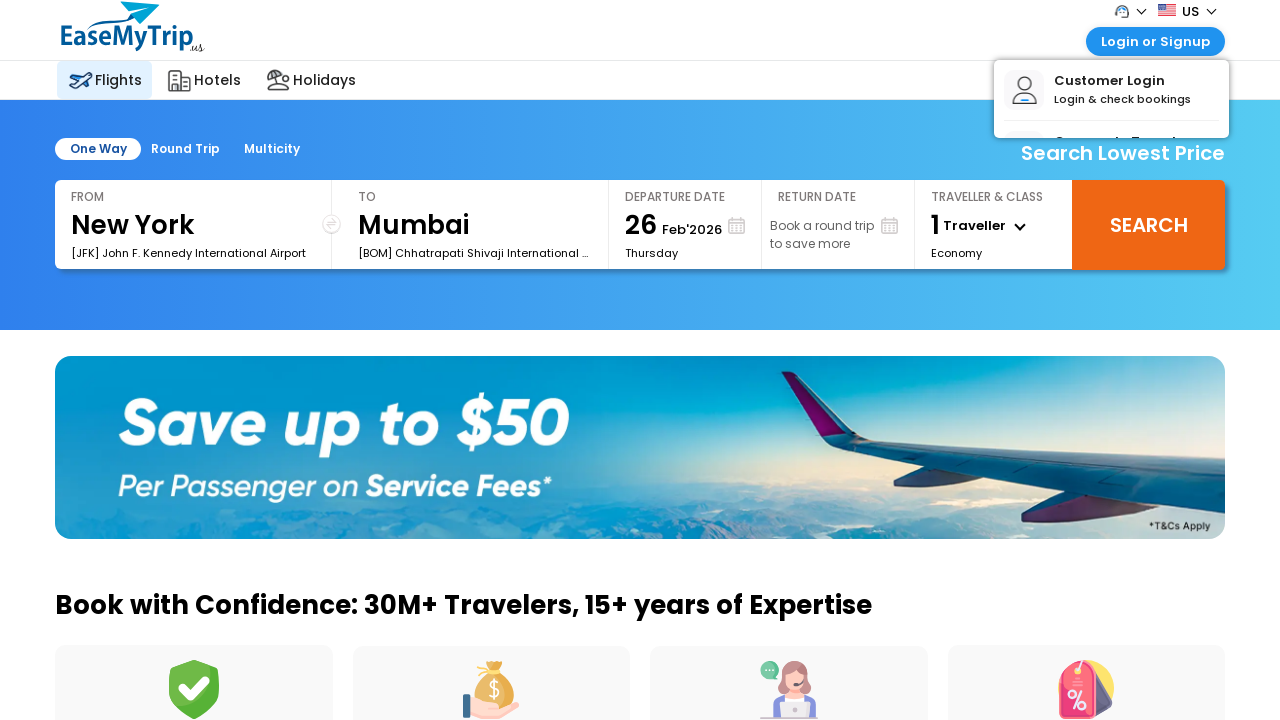

Waited for dropdown menu to appear
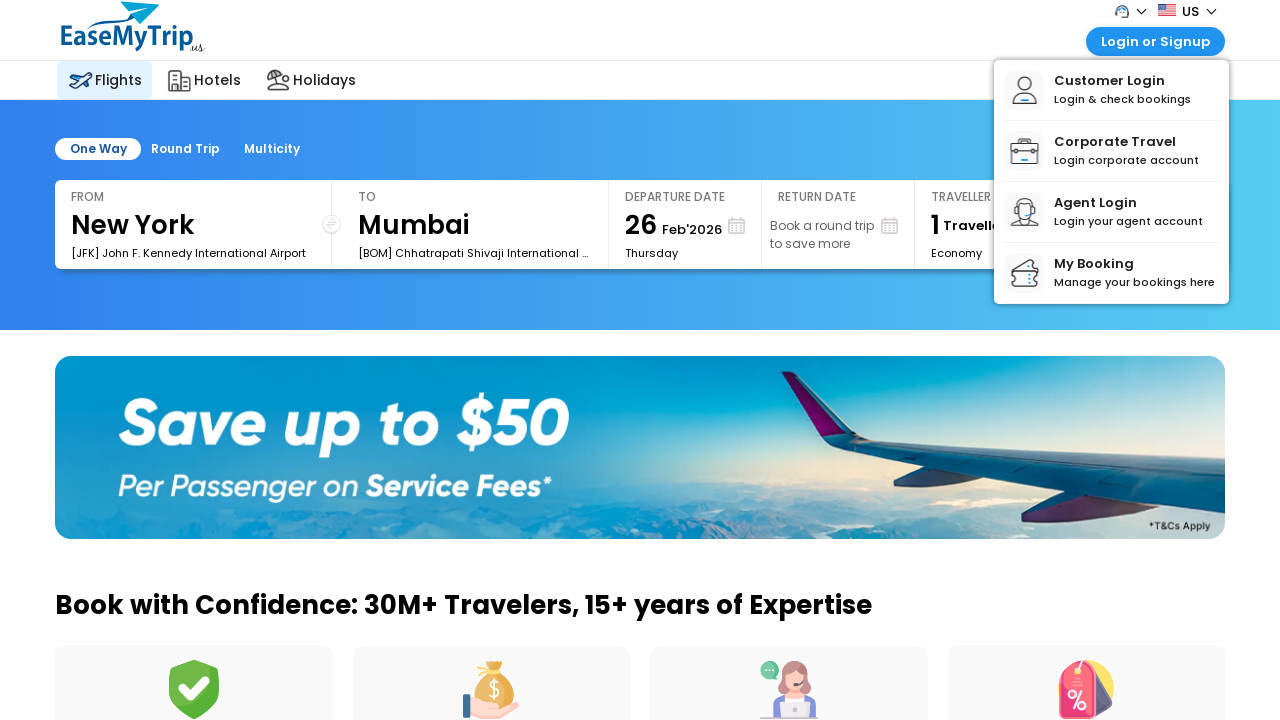

Clicked on Customer Login option in dropdown menu at (1122, 81) on xpath=//span[normalize-space()='Customer Login']
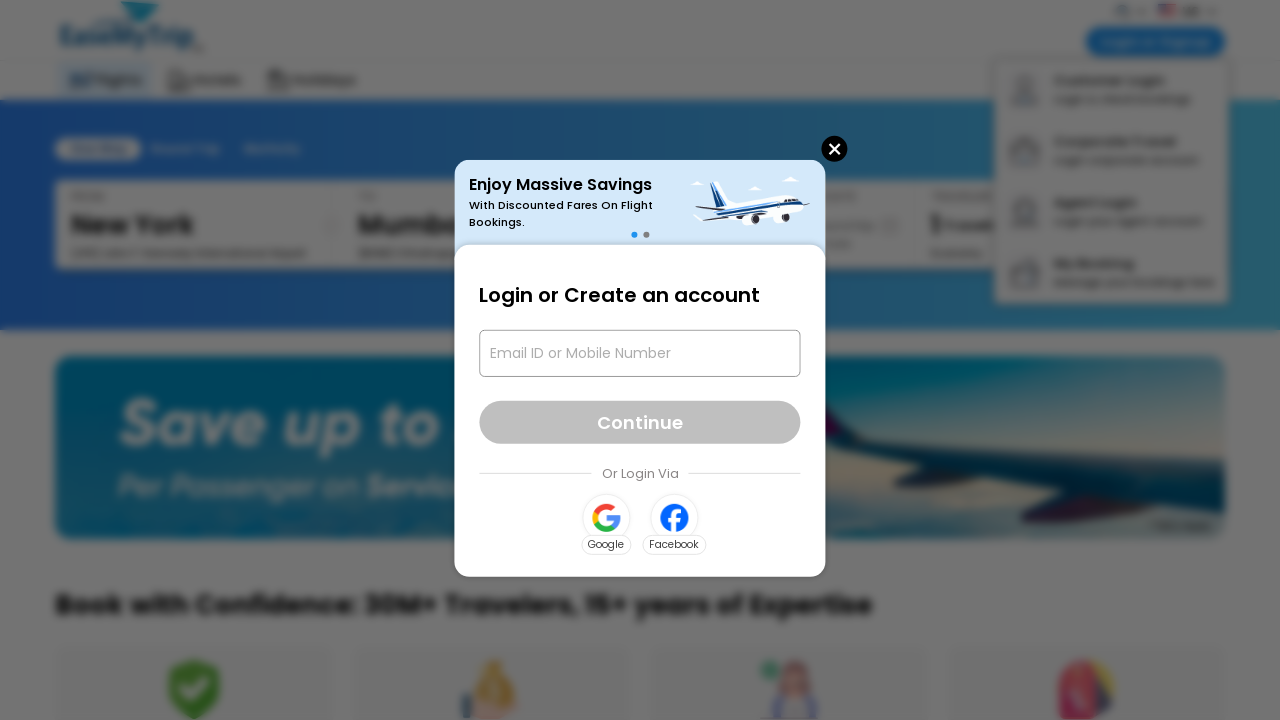

Waited for Customer Login page to load
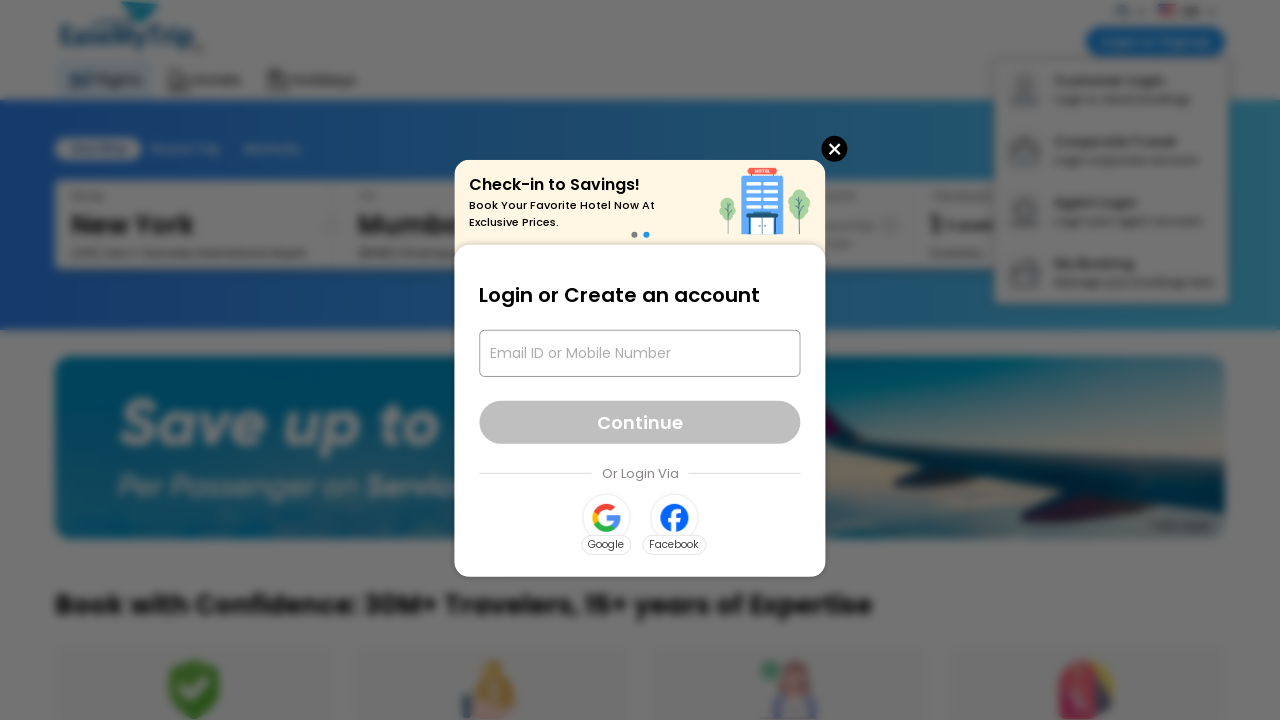

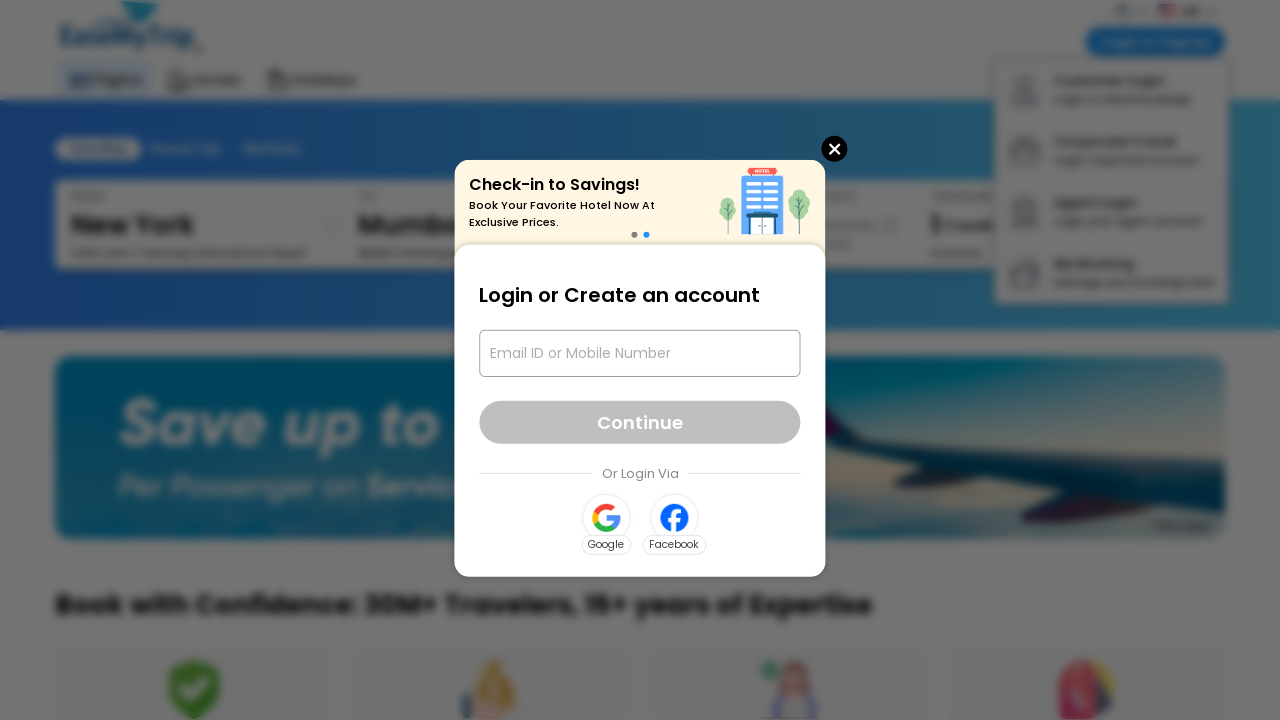